Navigates to a job search results page on CVBankas.lt with data science filter, clicks on the first job listing to view its details, then navigates back to the listings page.

Starting URL: https://www.cvbankas.lt/?padalinys%5B%5D=76&keyw=data+science

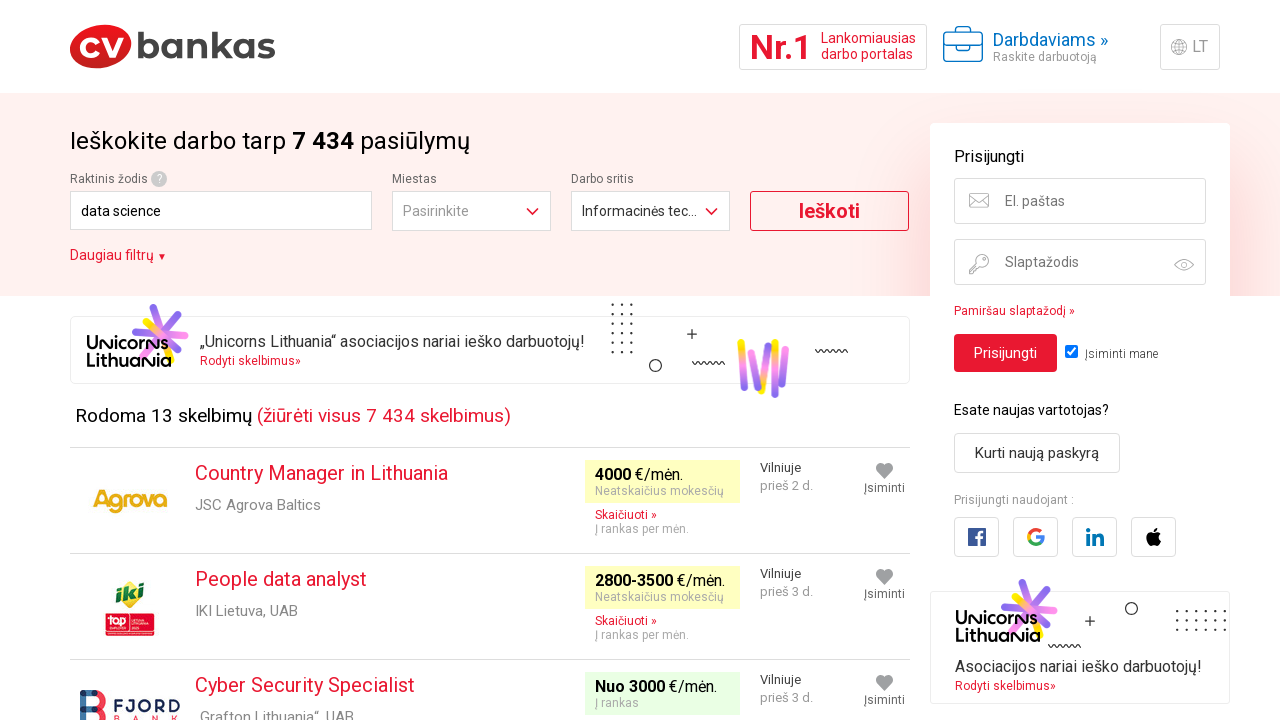

Job listings loaded on CVBankas.lt with data science filter
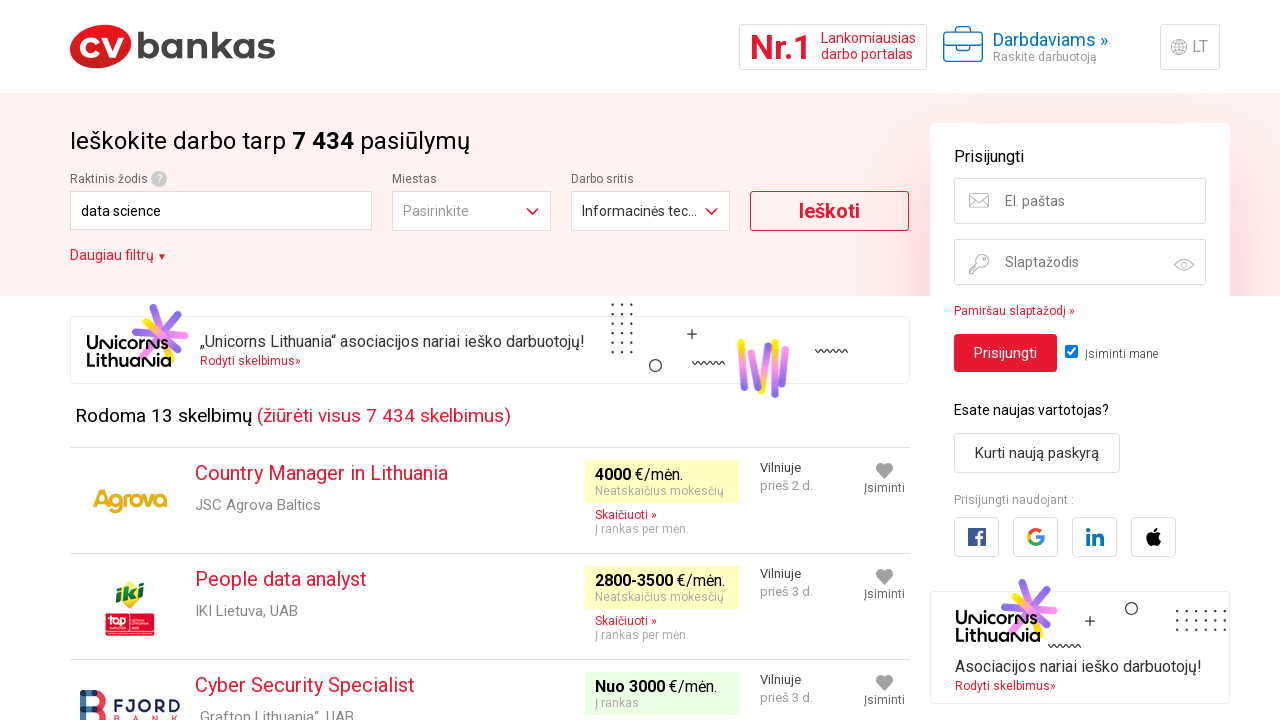

Clicked on first job listing to view details at (359, 500) on div.list_cell >> nth=0
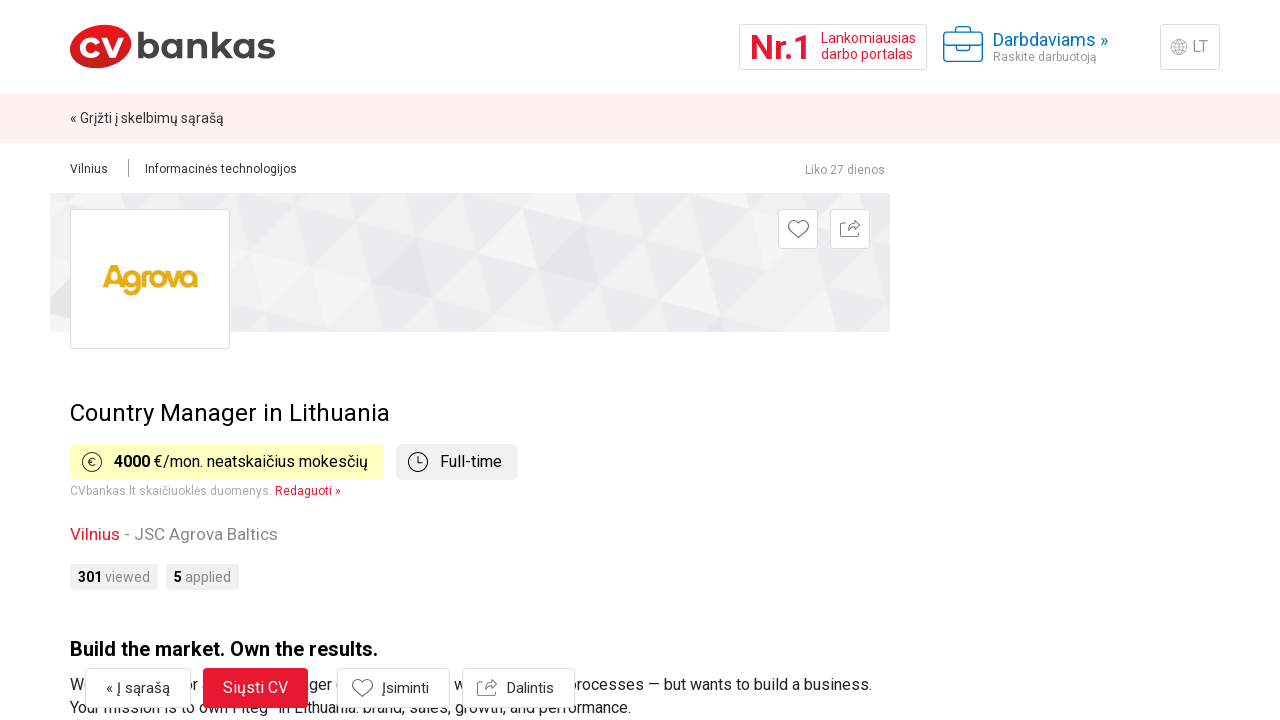

Job detail page loaded with heading element
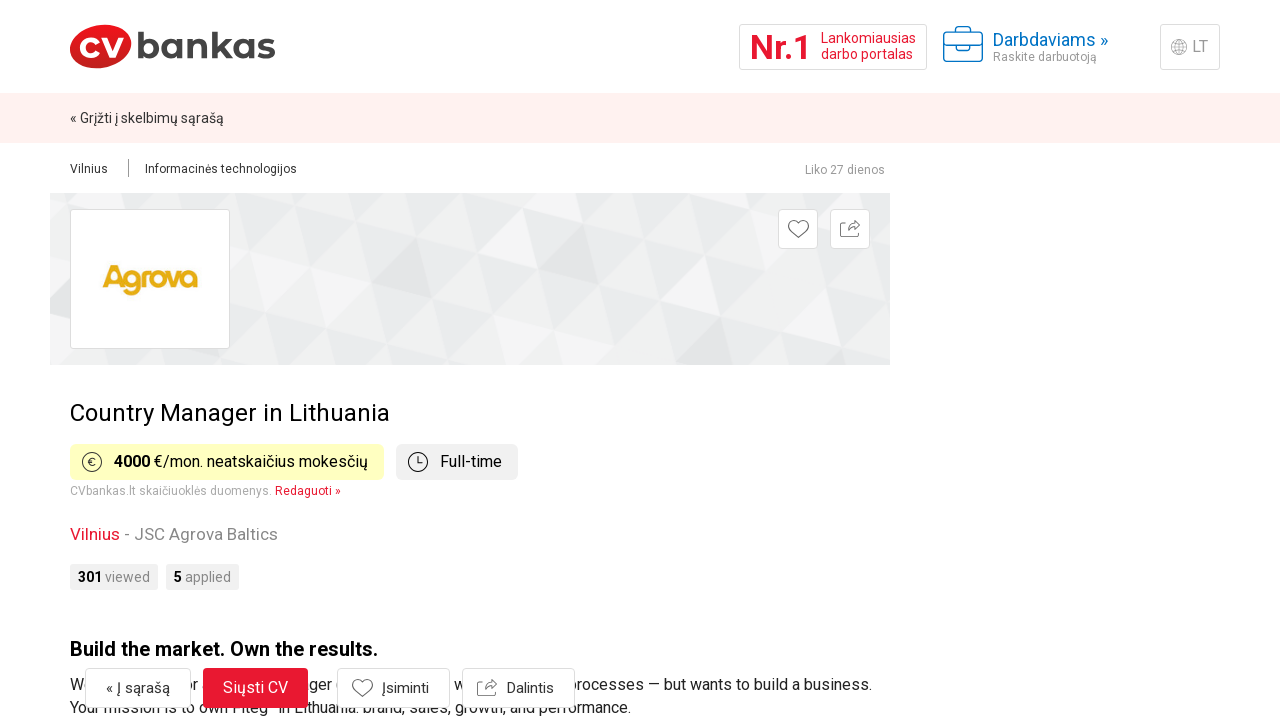

Job location element found on detail page
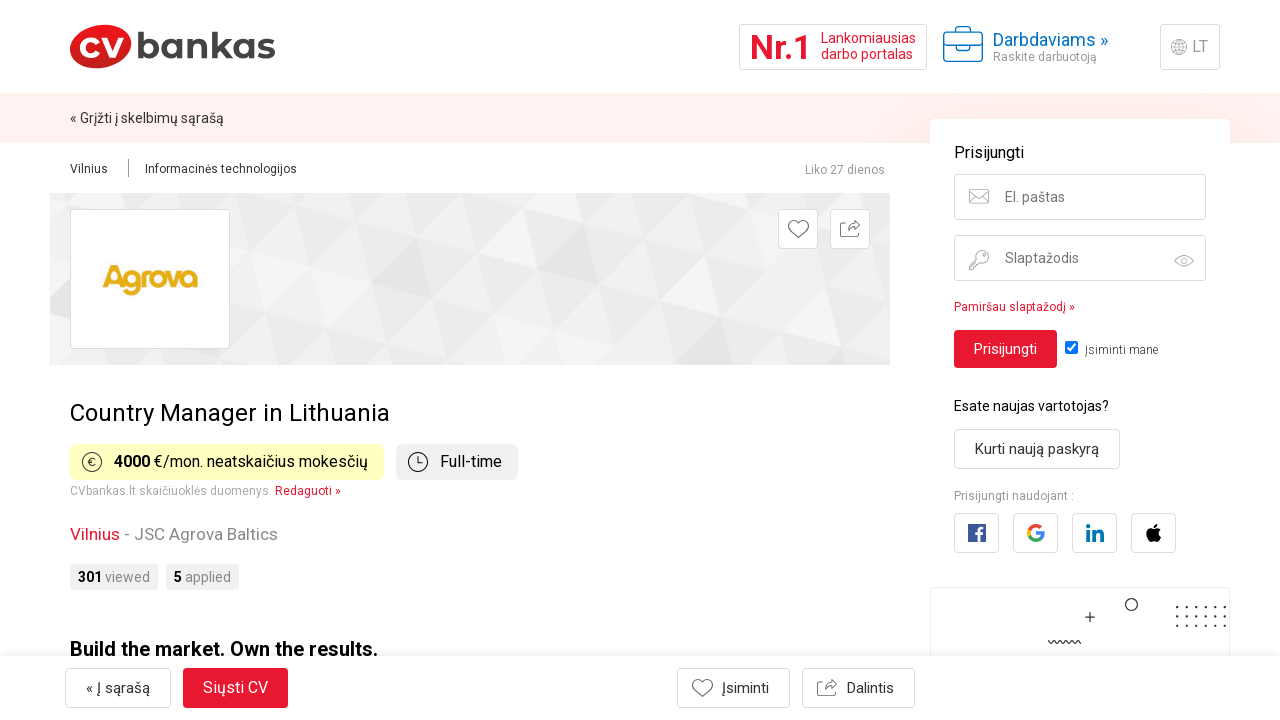

Navigated back to job listings page
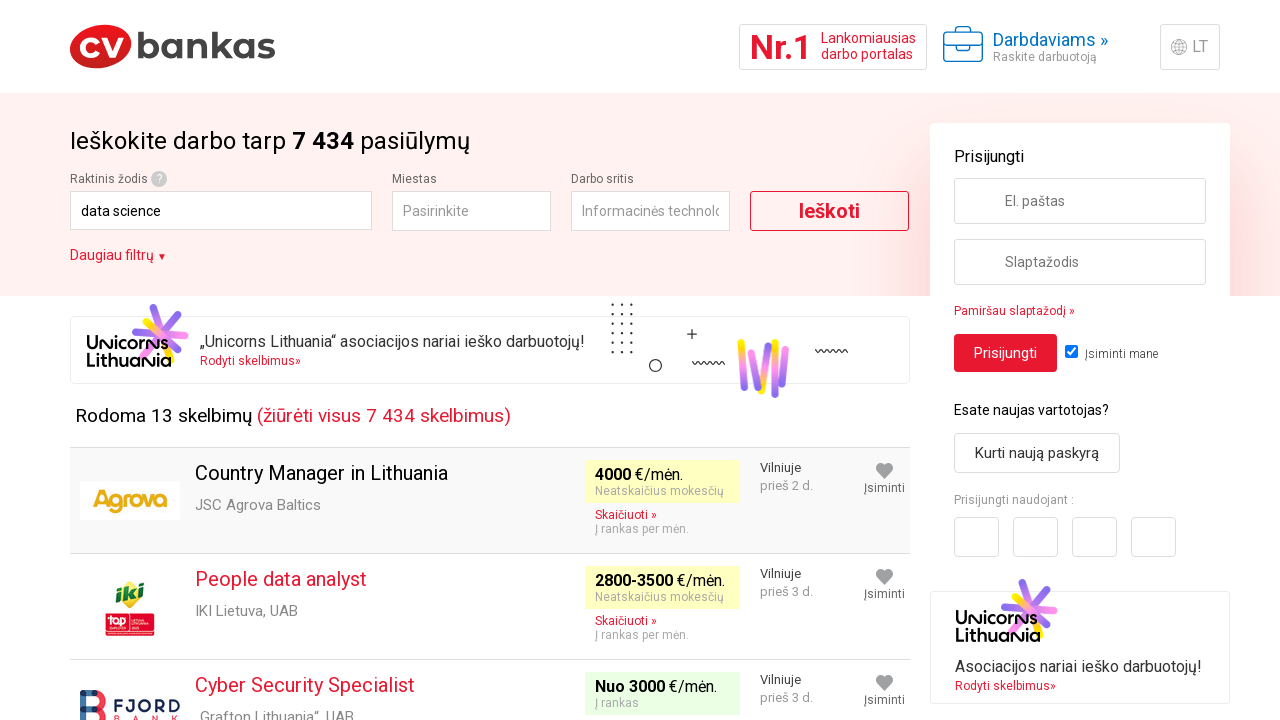

Job listings reloaded after navigation back
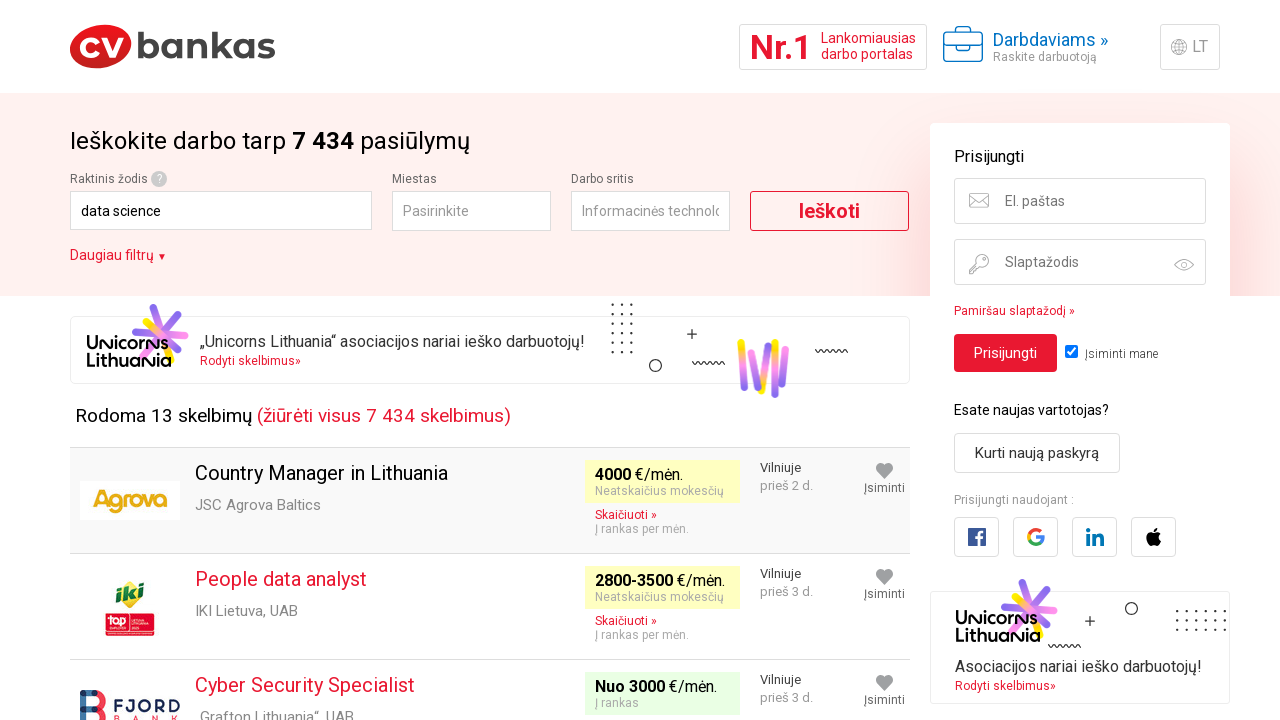

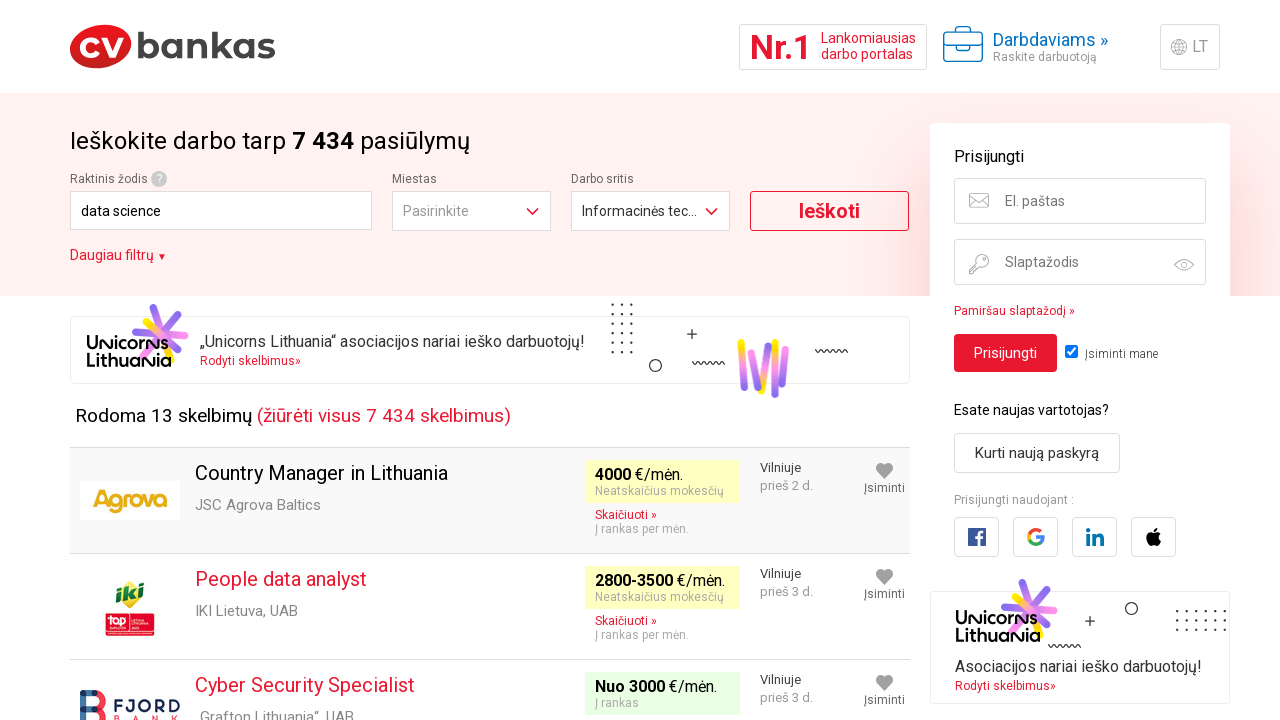